Tests the DemoQA practice form submission by filling out all form fields including personal information, date of birth, subjects, address, state/city selection, and submitting the form to verify successful submission.

Starting URL: https://demoqa.com/automation-practice-form

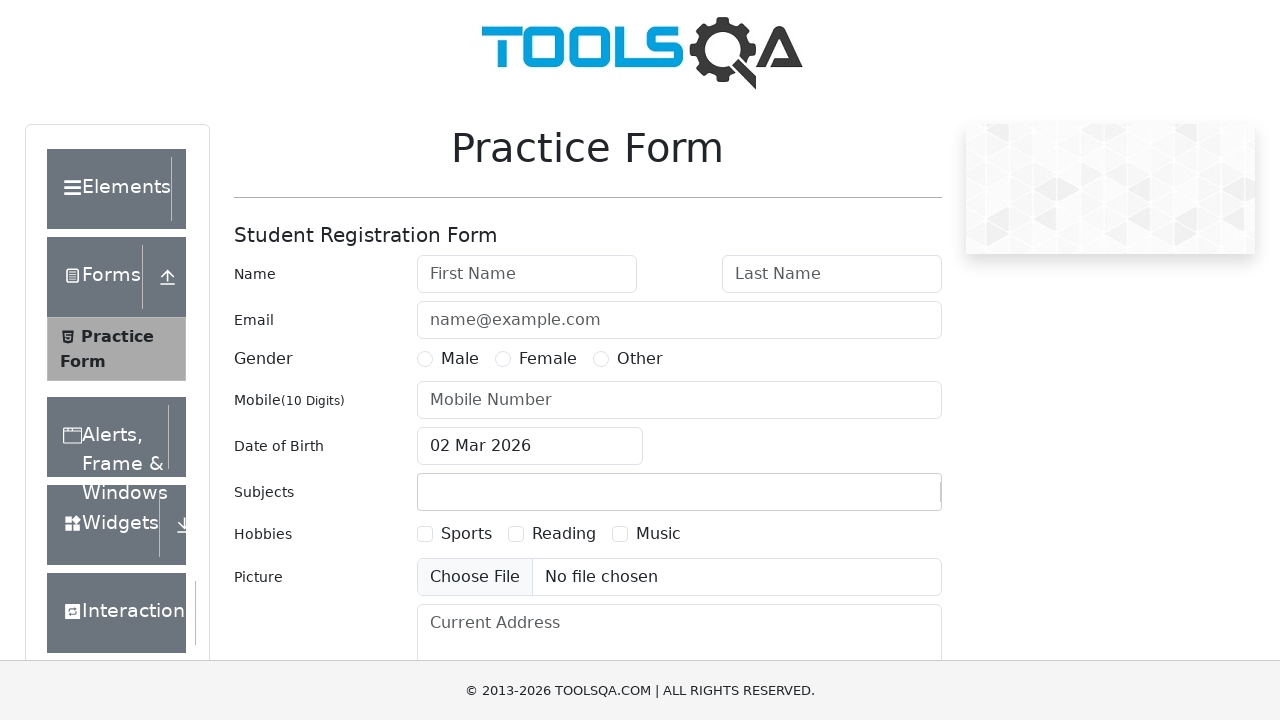

DemoQA practice form loaded and first name field is visible
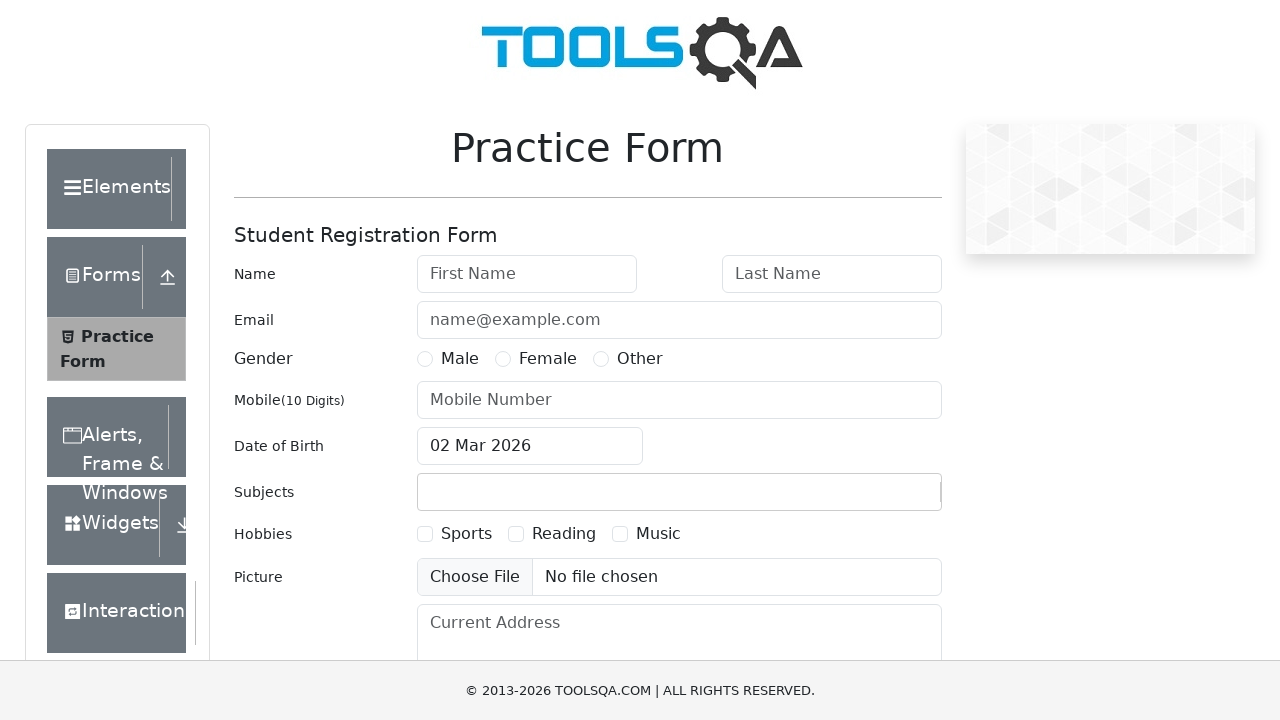

Filled first name field with 'Иван' on #firstName
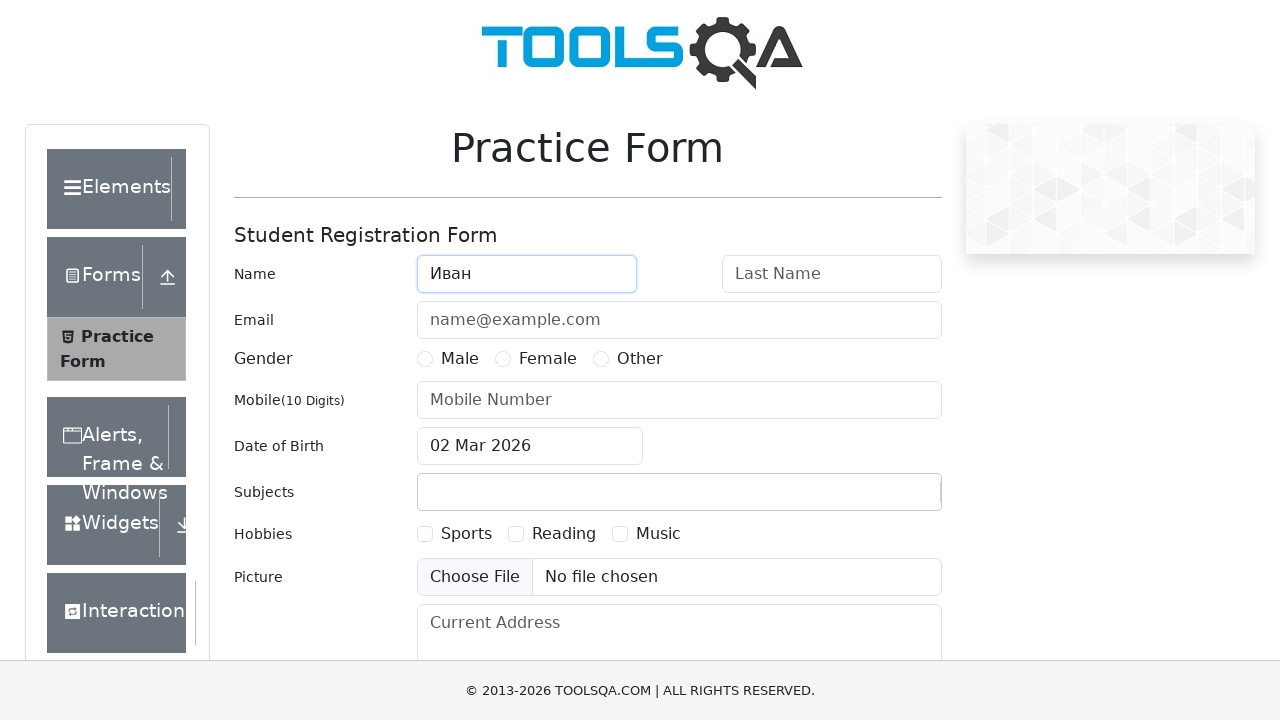

Filled last name field with 'Иванов' on #lastName
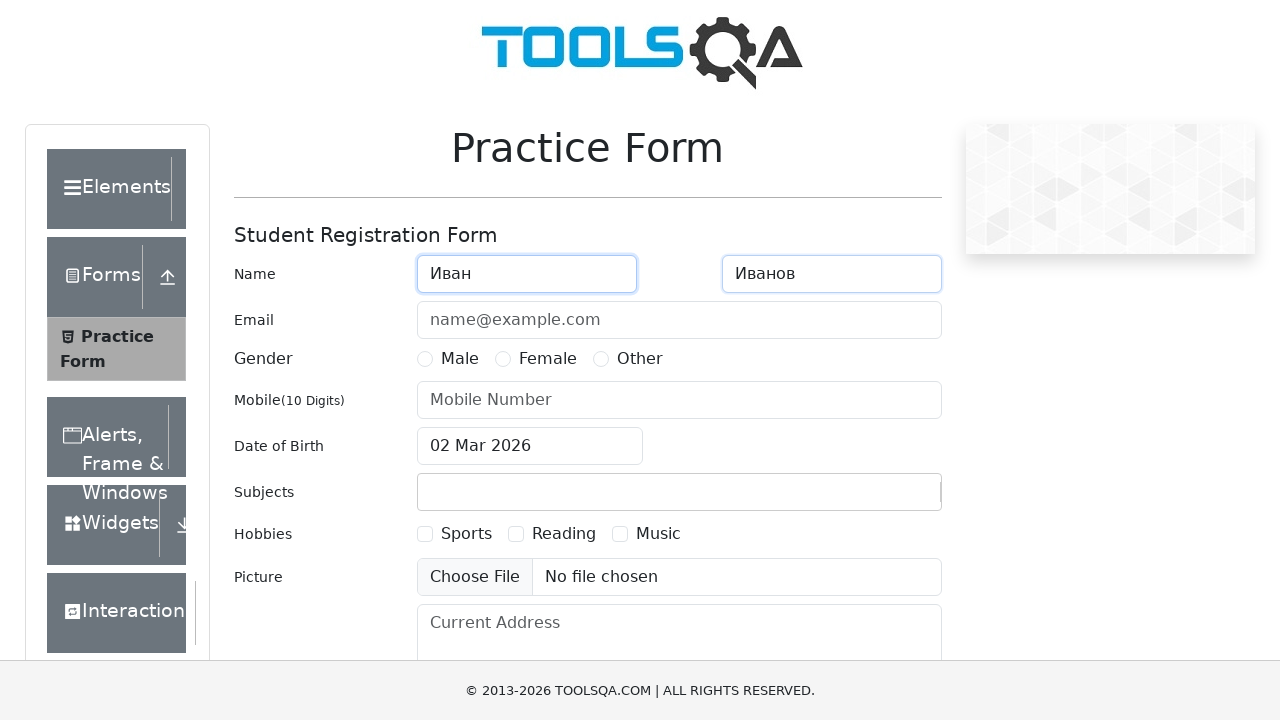

Filled email field with 'ivanov@example.com' on #userEmail
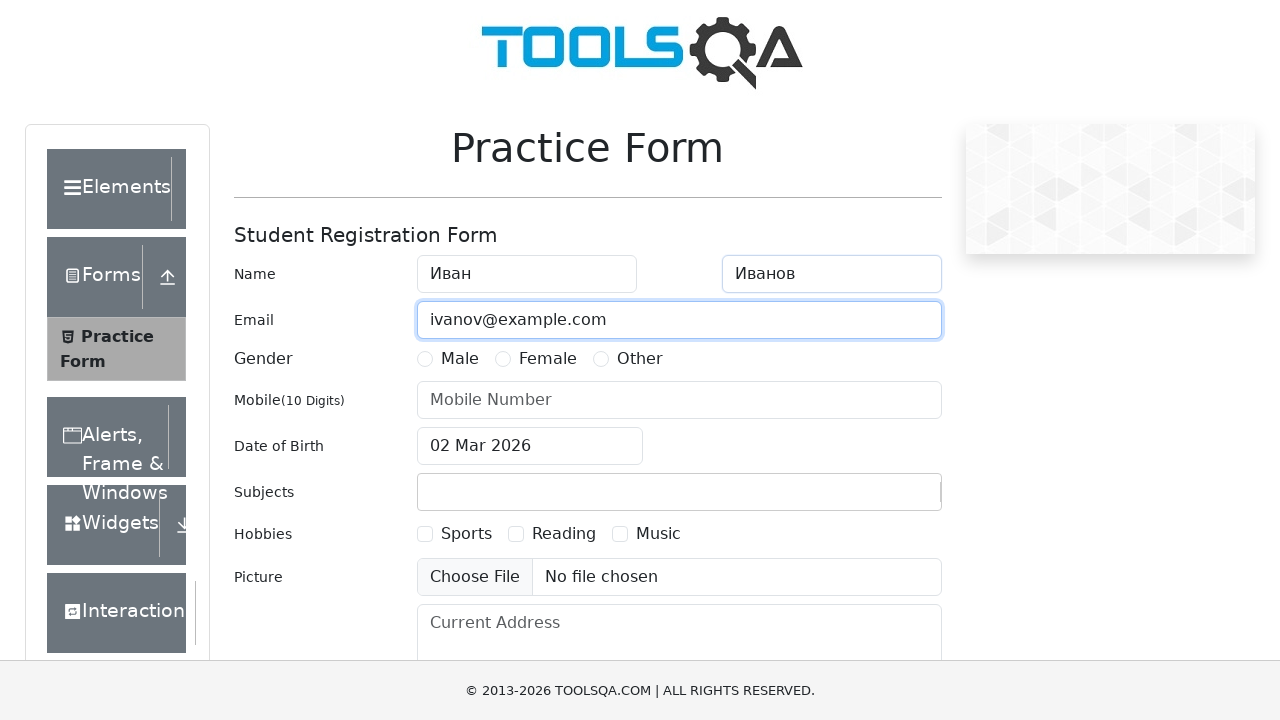

Selected Male gender option at (460, 359) on label:has-text('Male')
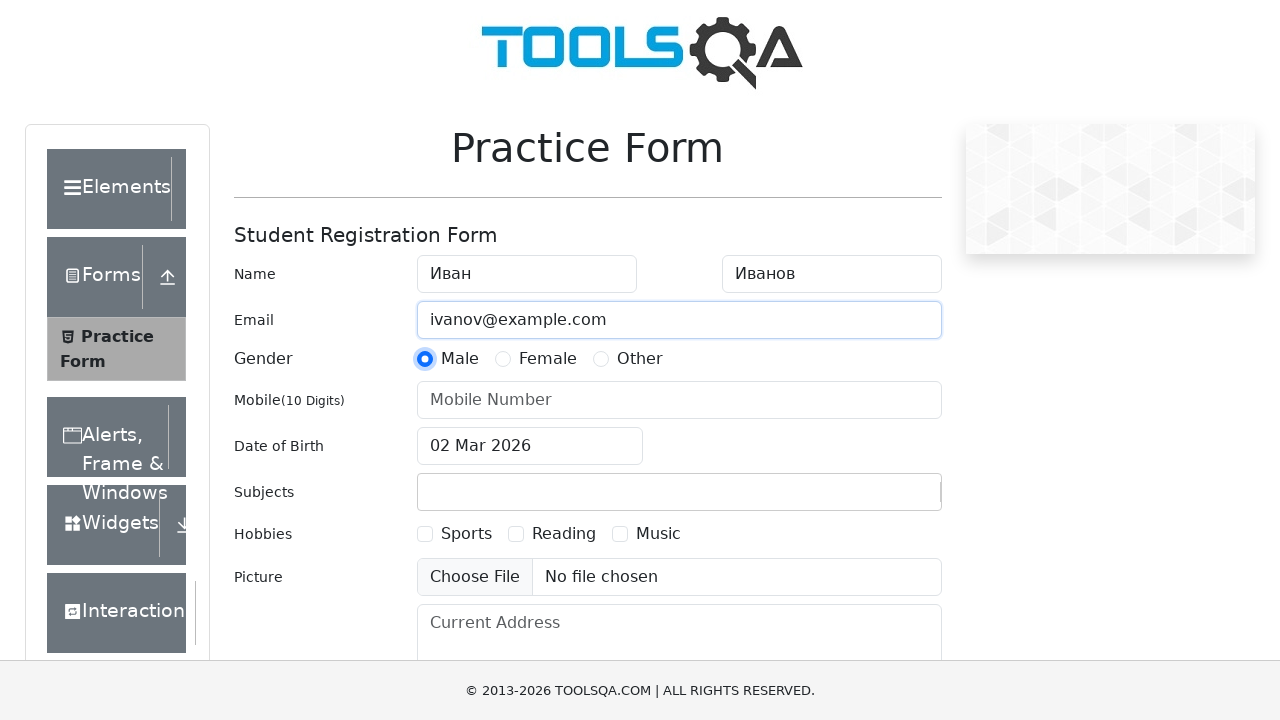

Filled mobile number field with '7834521690' on #userNumber
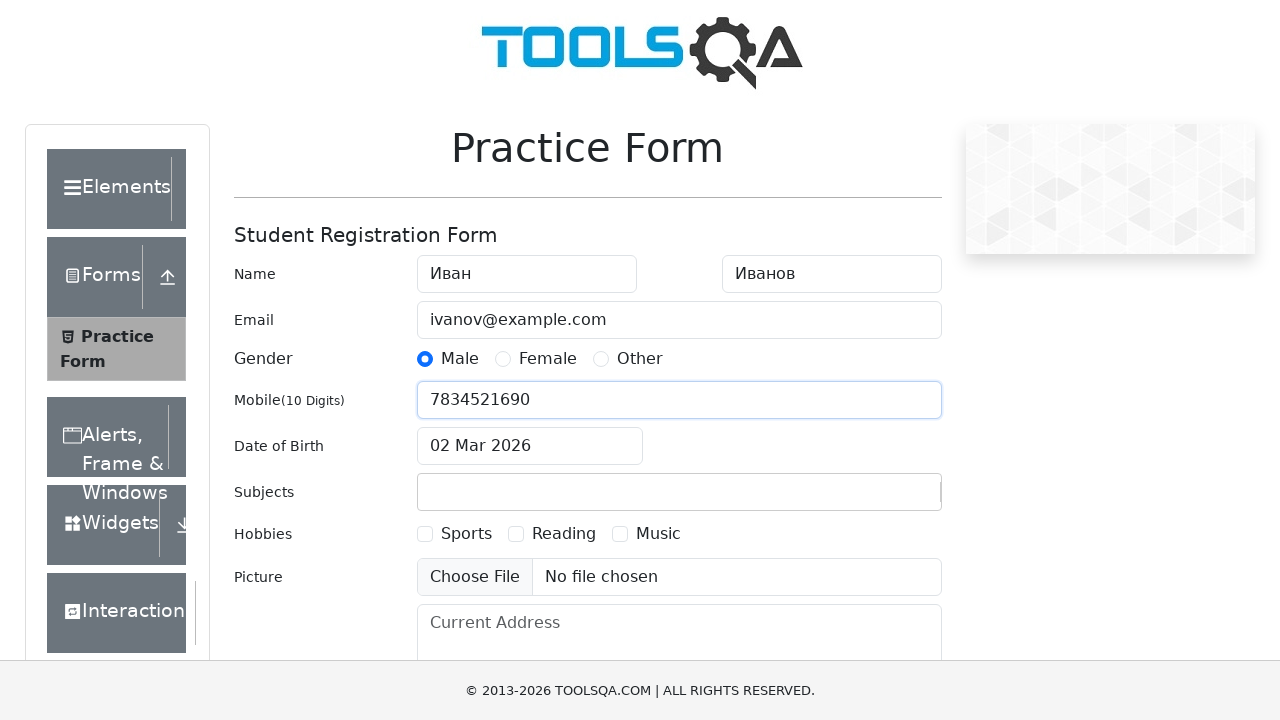

Clicked date of birth field to open datepicker at (530, 446) on #dateOfBirthInput
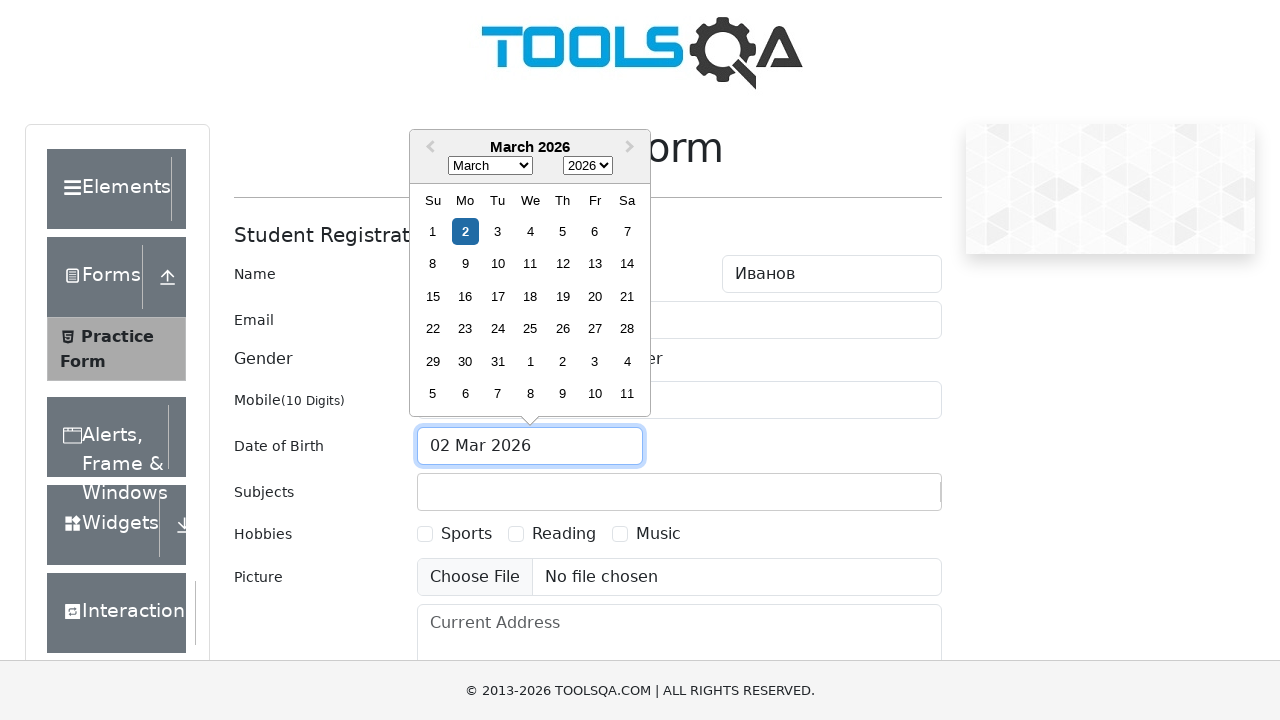

Selected January from month dropdown on .react-datepicker__month-select
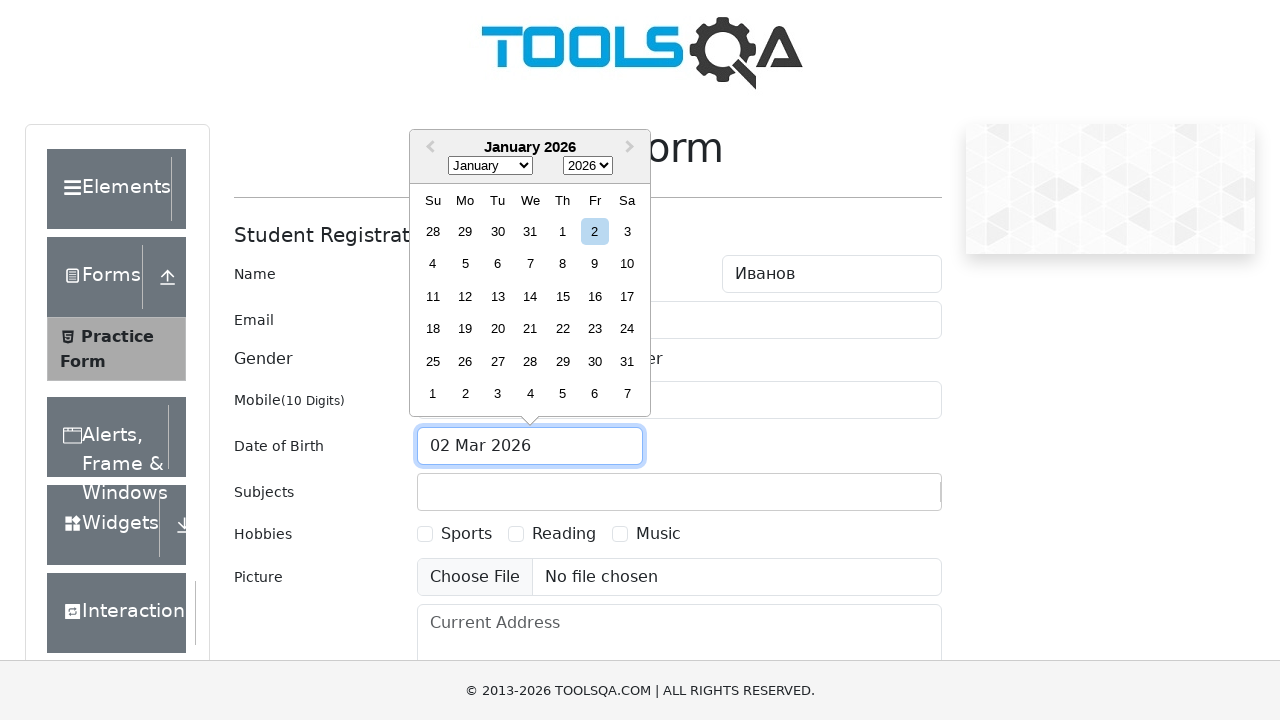

Selected 1990 from year dropdown on .react-datepicker__year-select
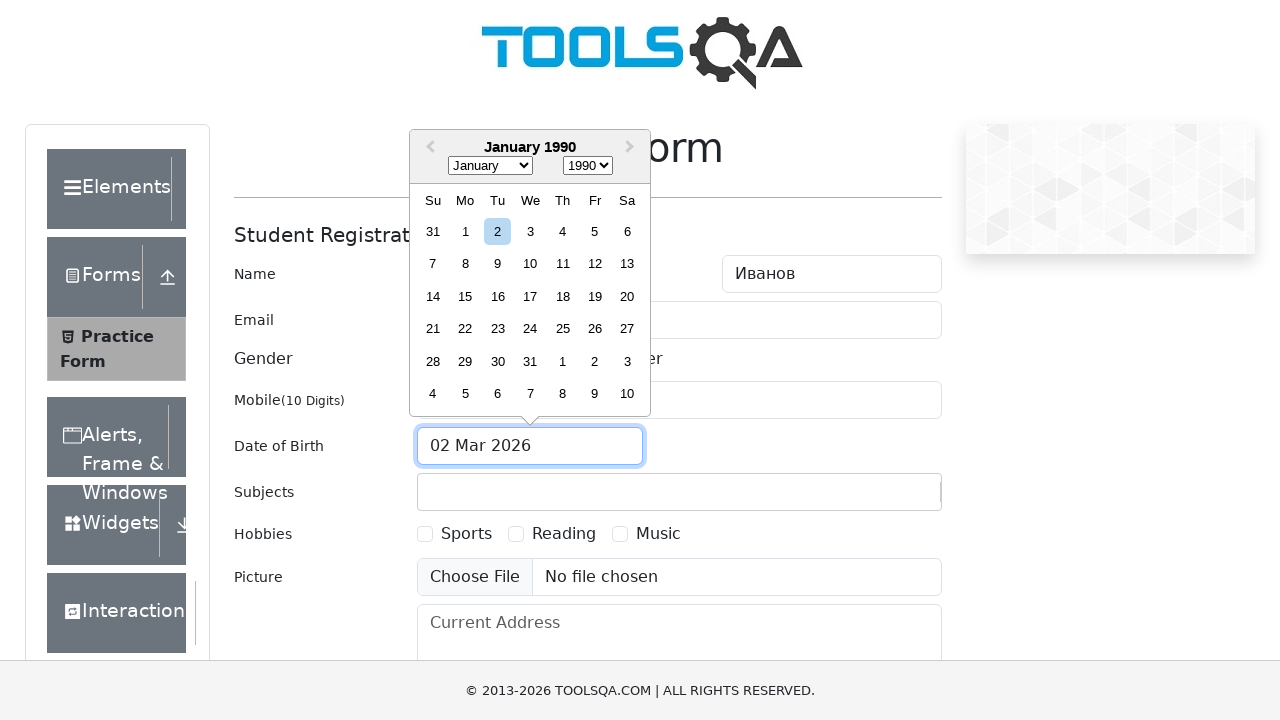

Selected 15th day from datepicker at (465, 296) on xpath=//div[contains(@class, 'react-datepicker__day') and text()='15' and not(co
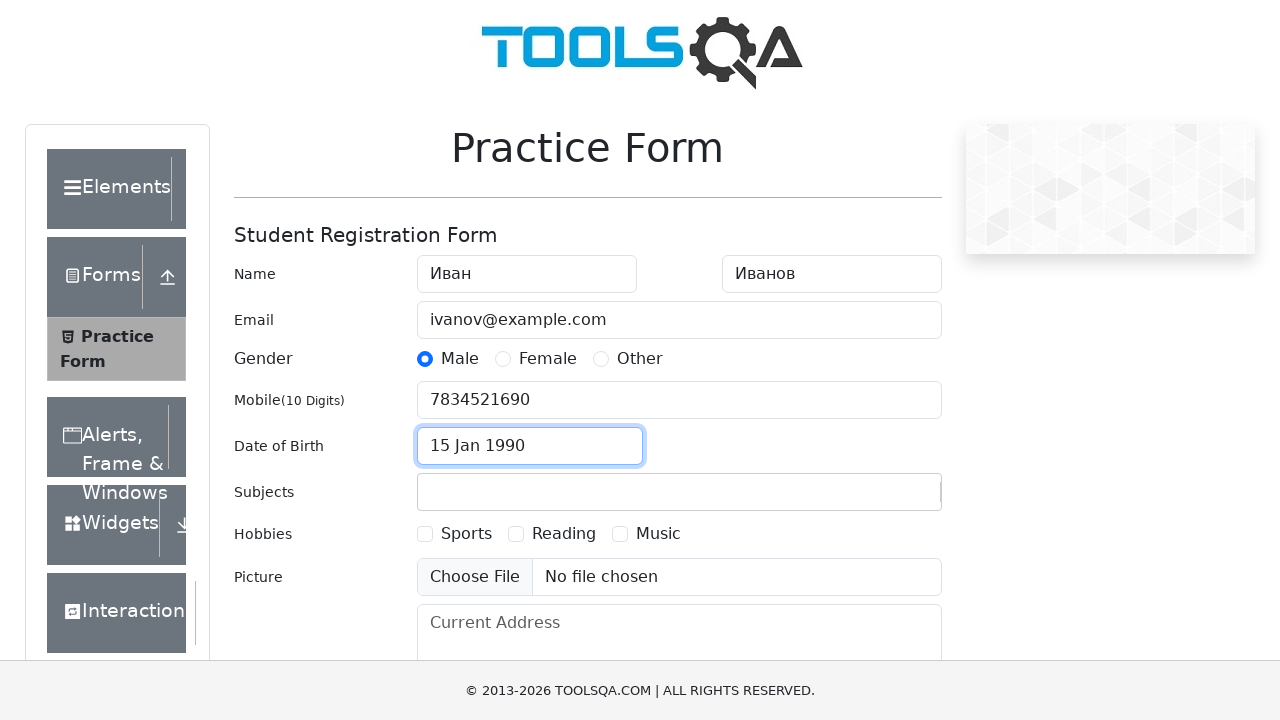

Filled subjects field with 'Maths' on #subjectsInput
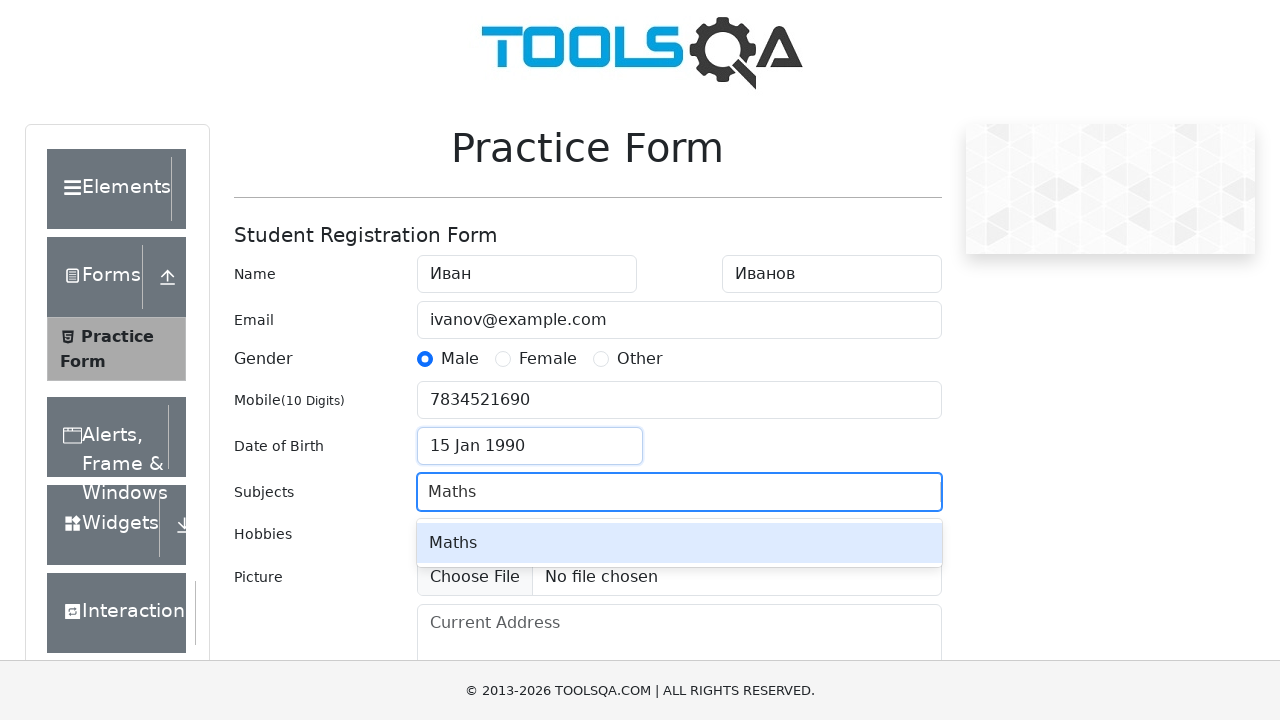

Pressed Enter to confirm Maths subject selection on #subjectsInput
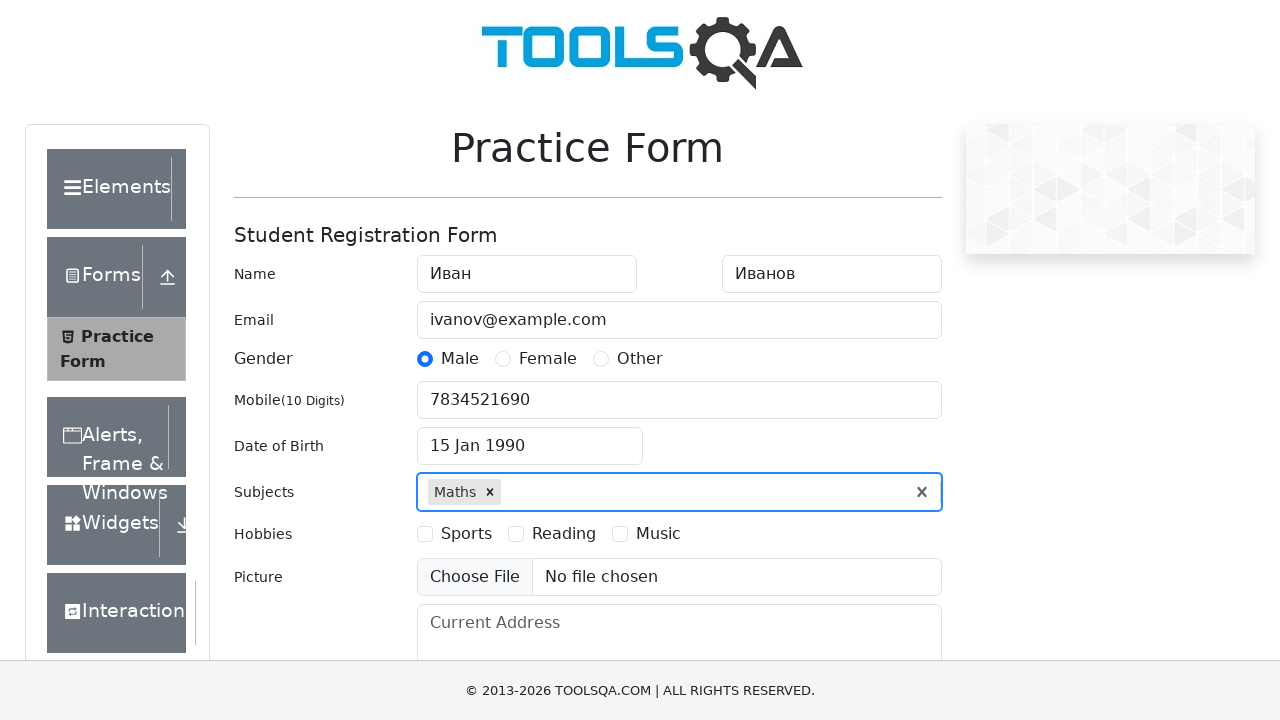

Filled current address field with Russian address on #currentAddress
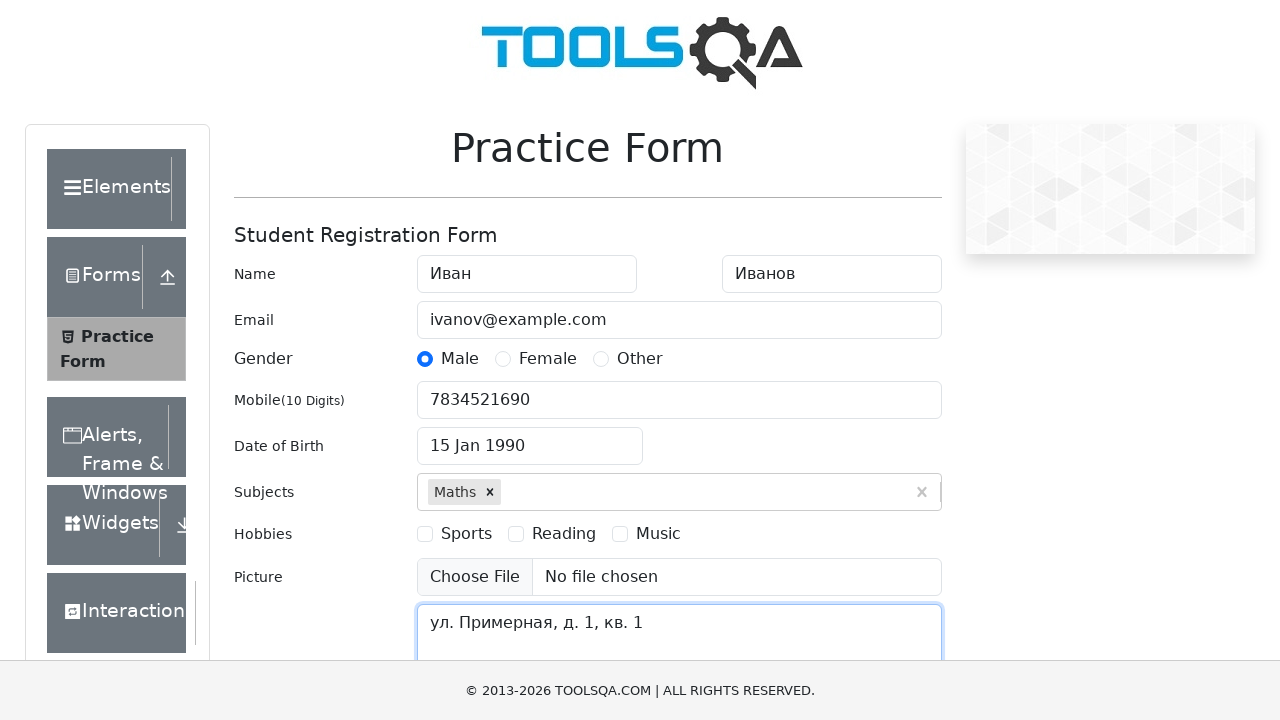

Filled state field with 'NCR' on #react-select-3-input
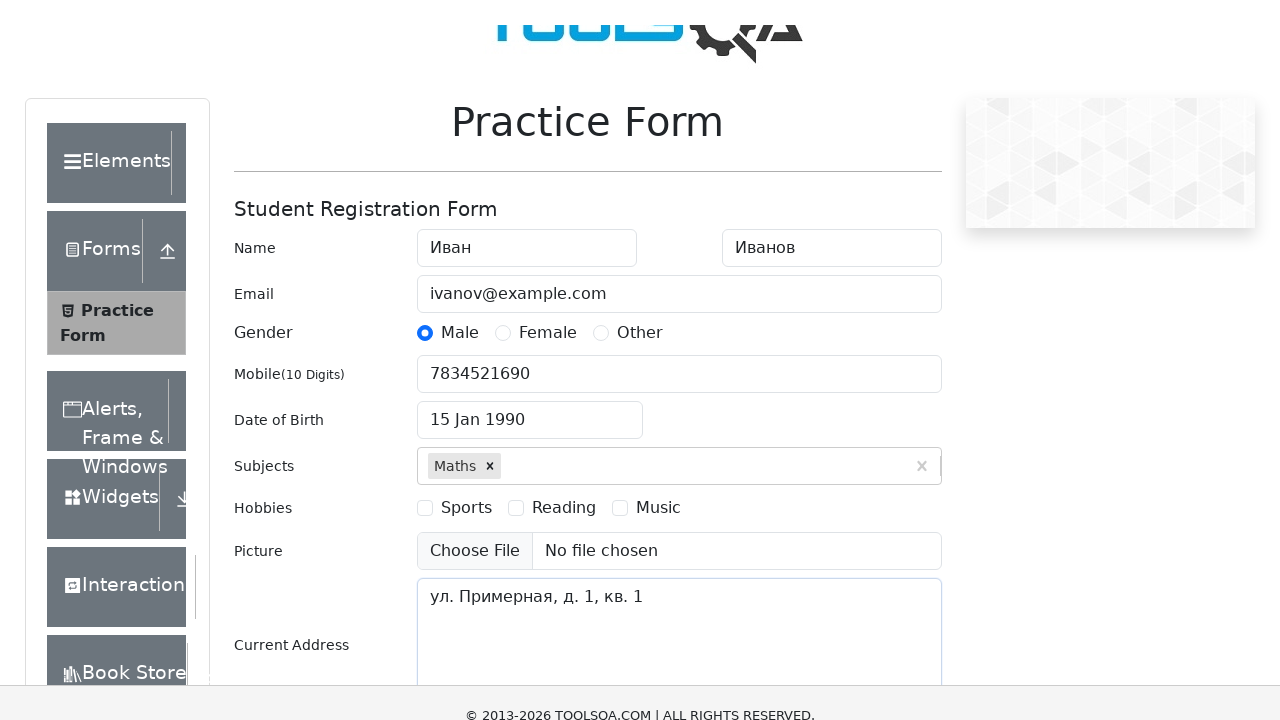

Pressed Enter to confirm NCR state selection on #react-select-3-input
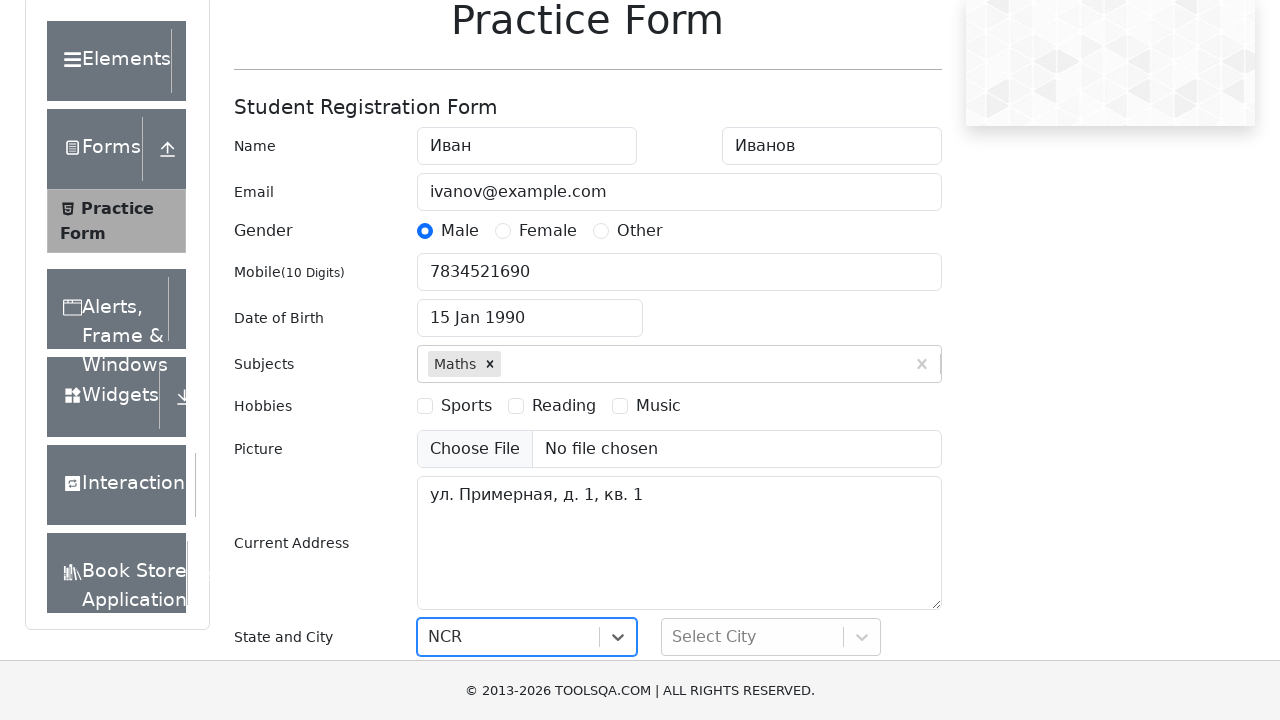

Filled city field with 'Delhi' on #react-select-4-input
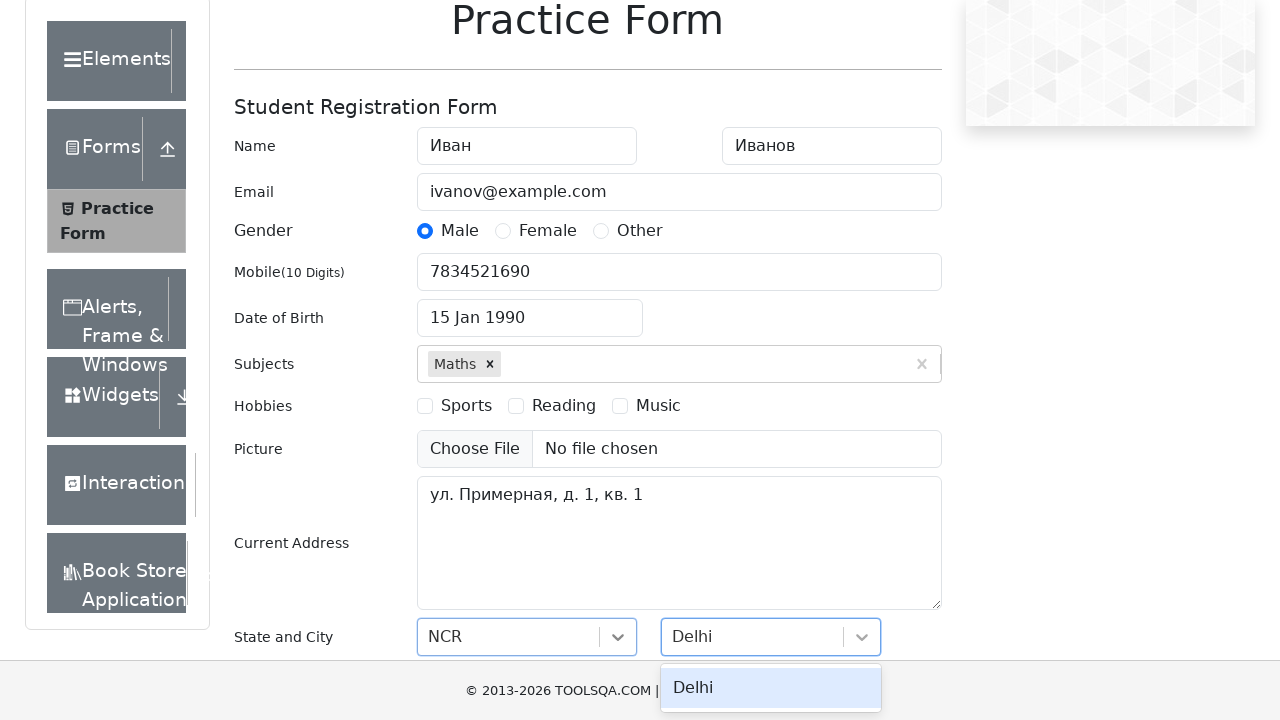

Pressed Enter to confirm Delhi city selection on #react-select-4-input
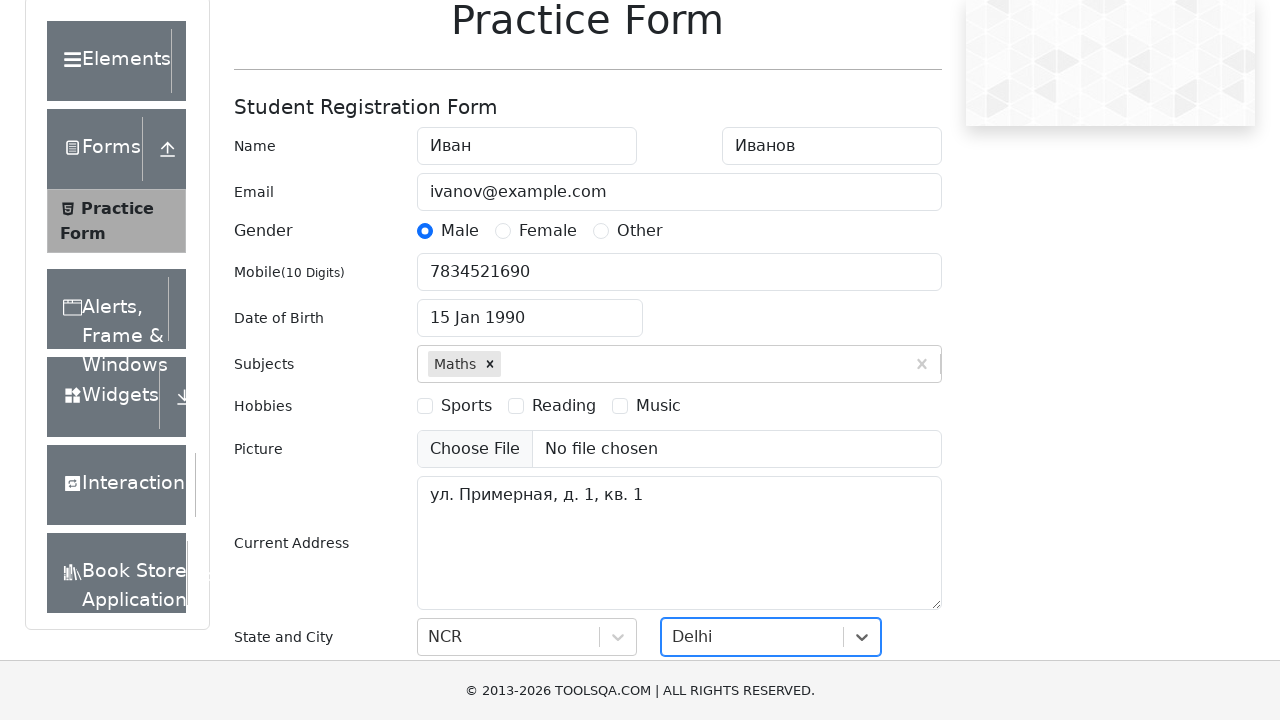

Clicked Submit button to submit the form at (885, 499) on #submit
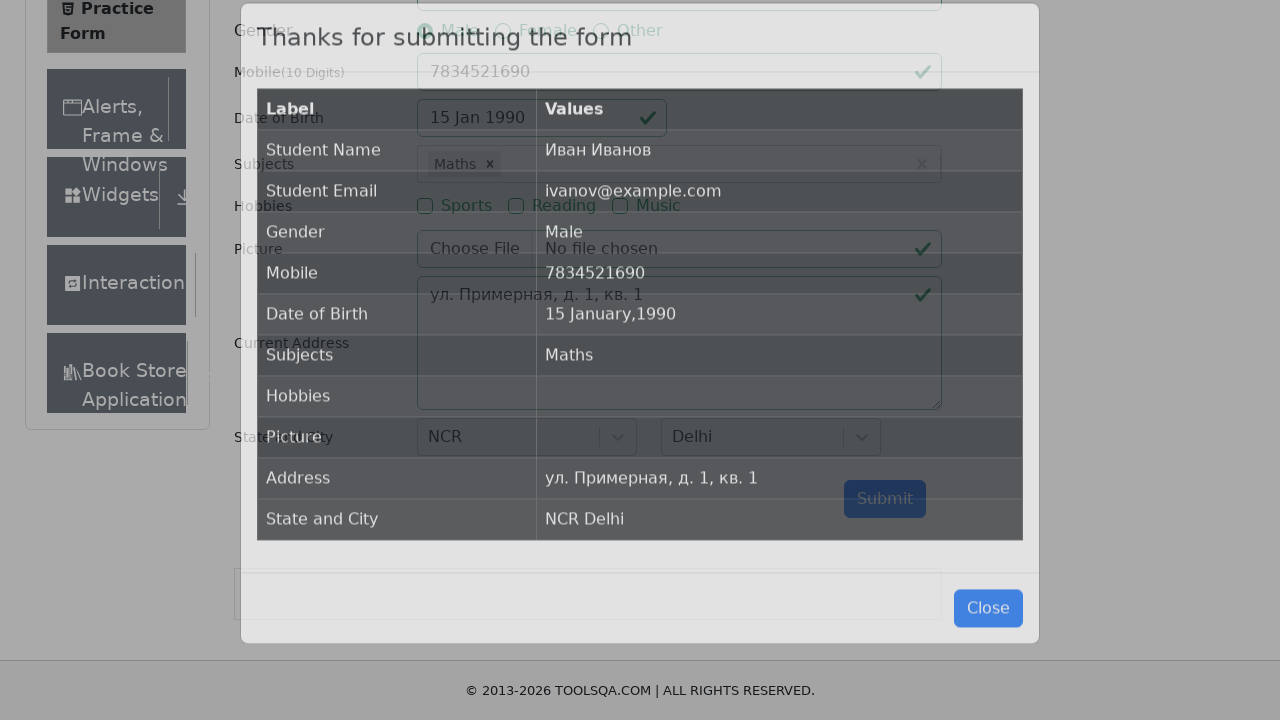

Form submission successful - confirmation modal displayed
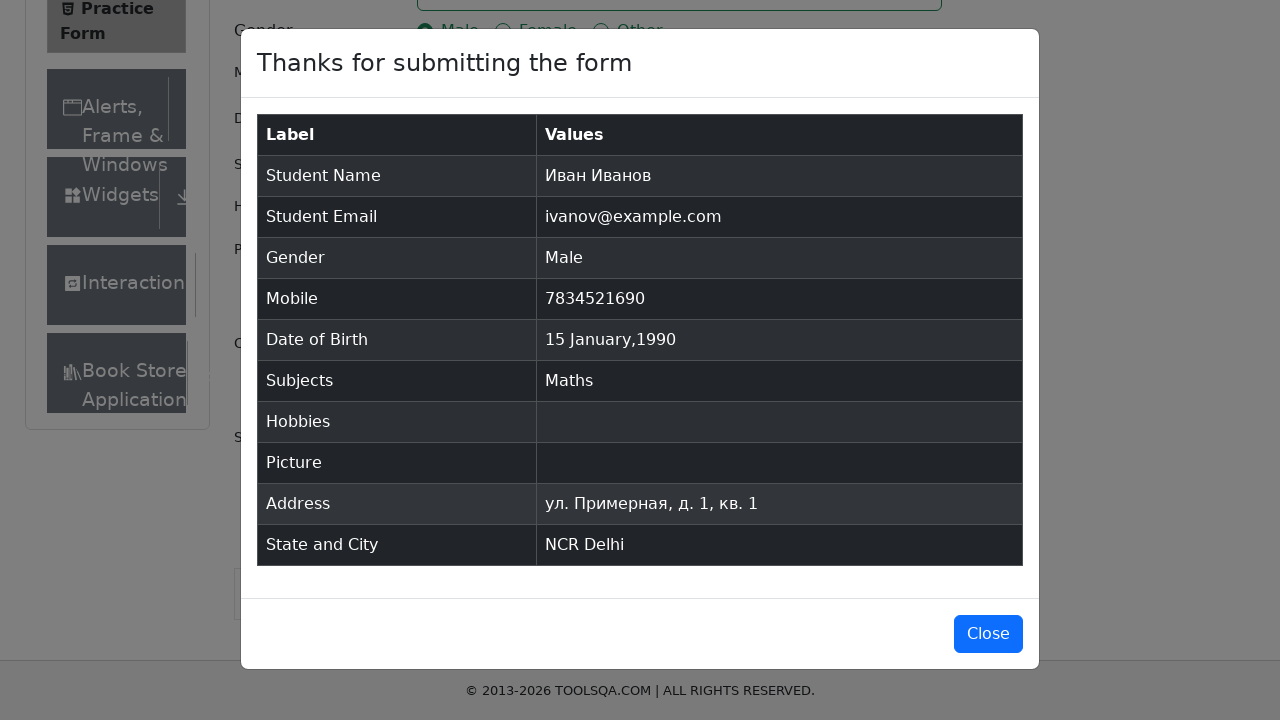

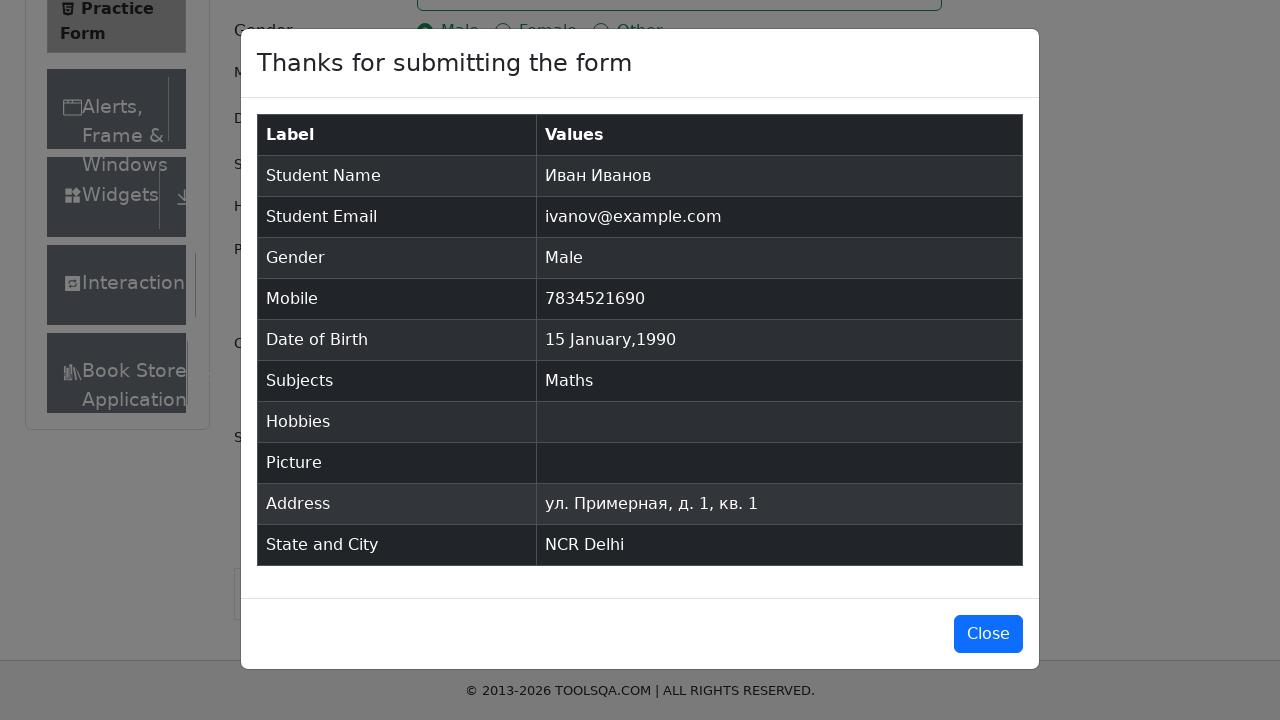